Navigates to a training website and performs mouse hover actions to access Oracle courses through nested menu navigation

Starting URL: http://greenstech.in/selenium-course-content.html

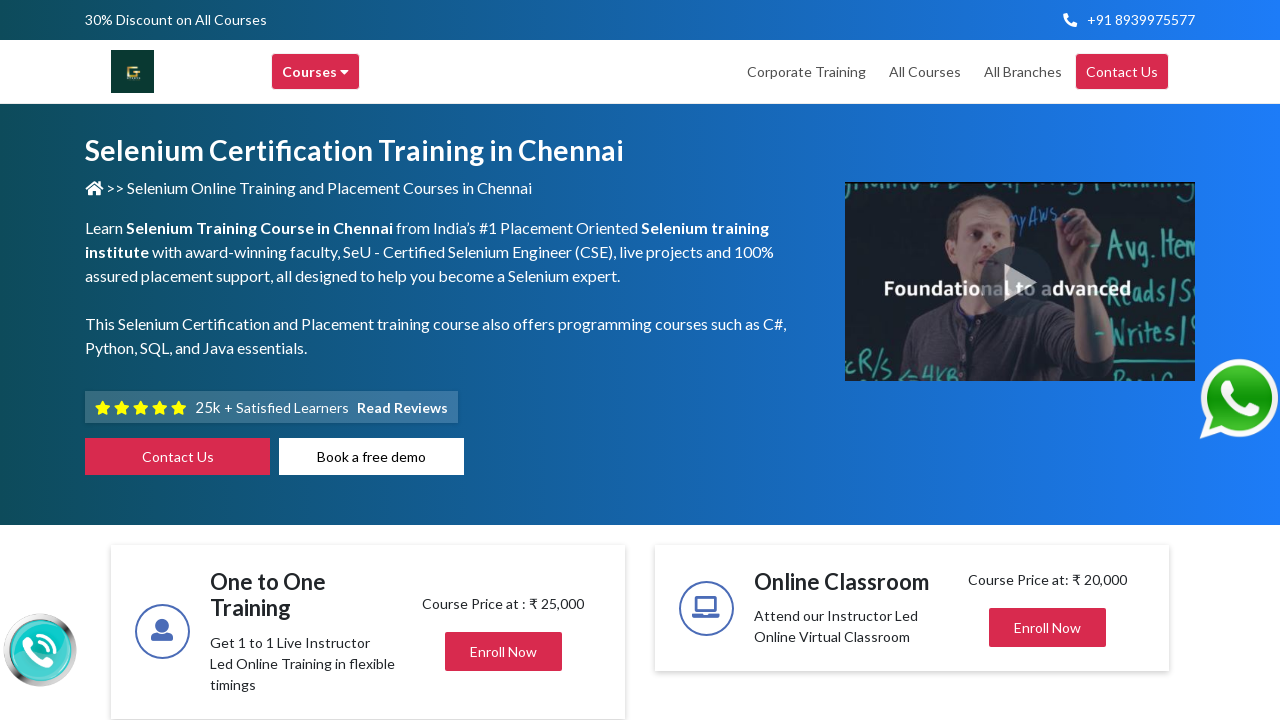

Hovered over Courses menu to reveal submenu options at (316, 72) on xpath=//div[text()='Courses ']
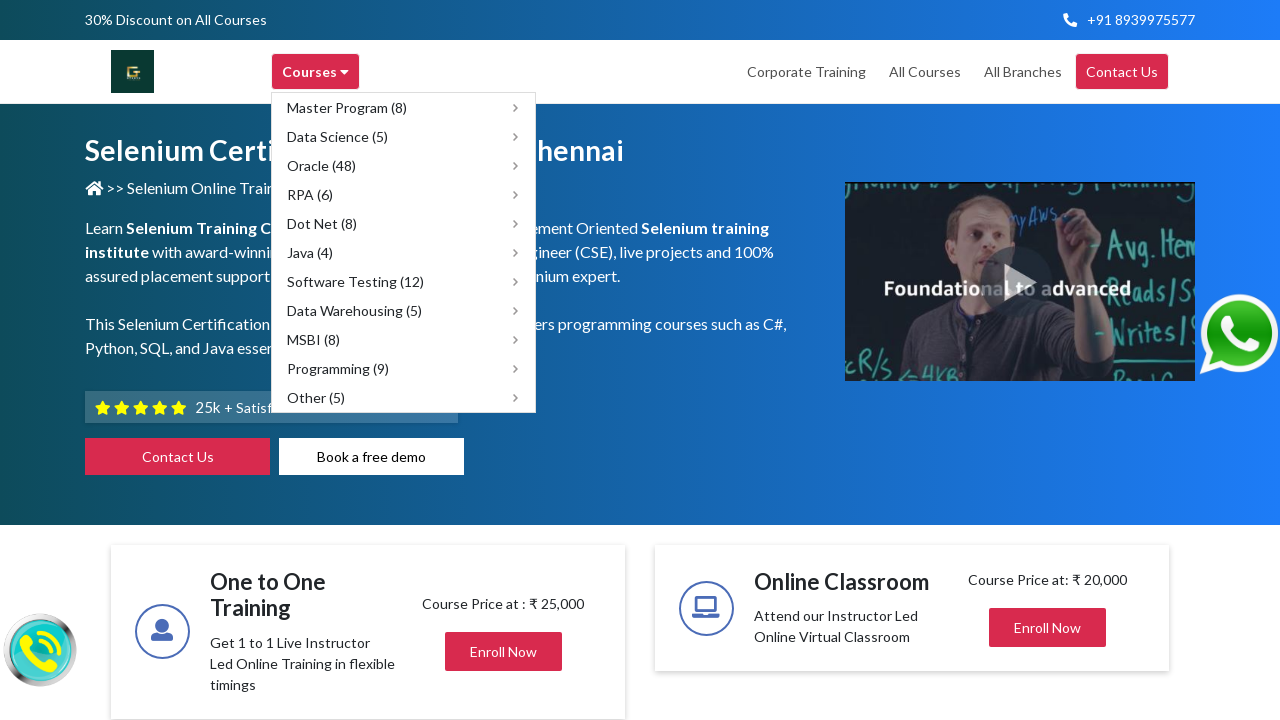

Hovered over Oracle submenu option to access Oracle courses at (322, 166) on xpath=//span[contains(text(),'Oracle (48)')]
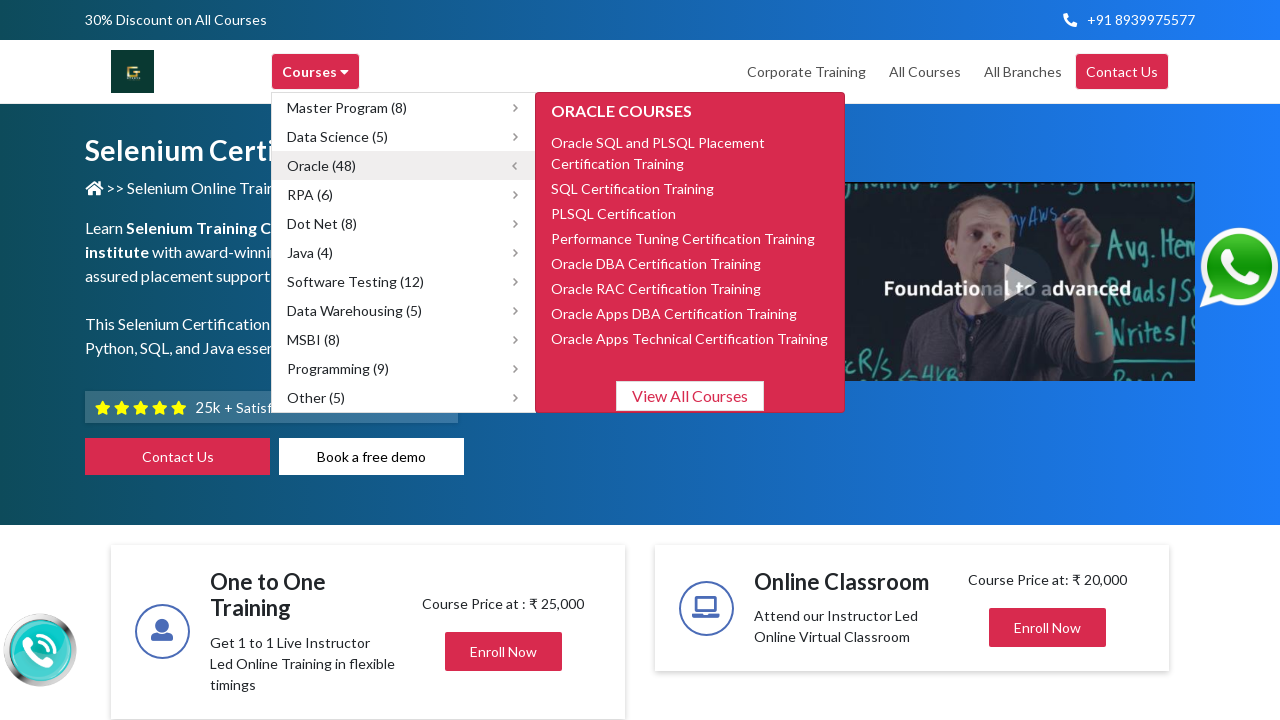

Clicked on View All Courses link to navigate to Oracle courses page at (690, 396) on (//a[contains(text(),'View')])[3]
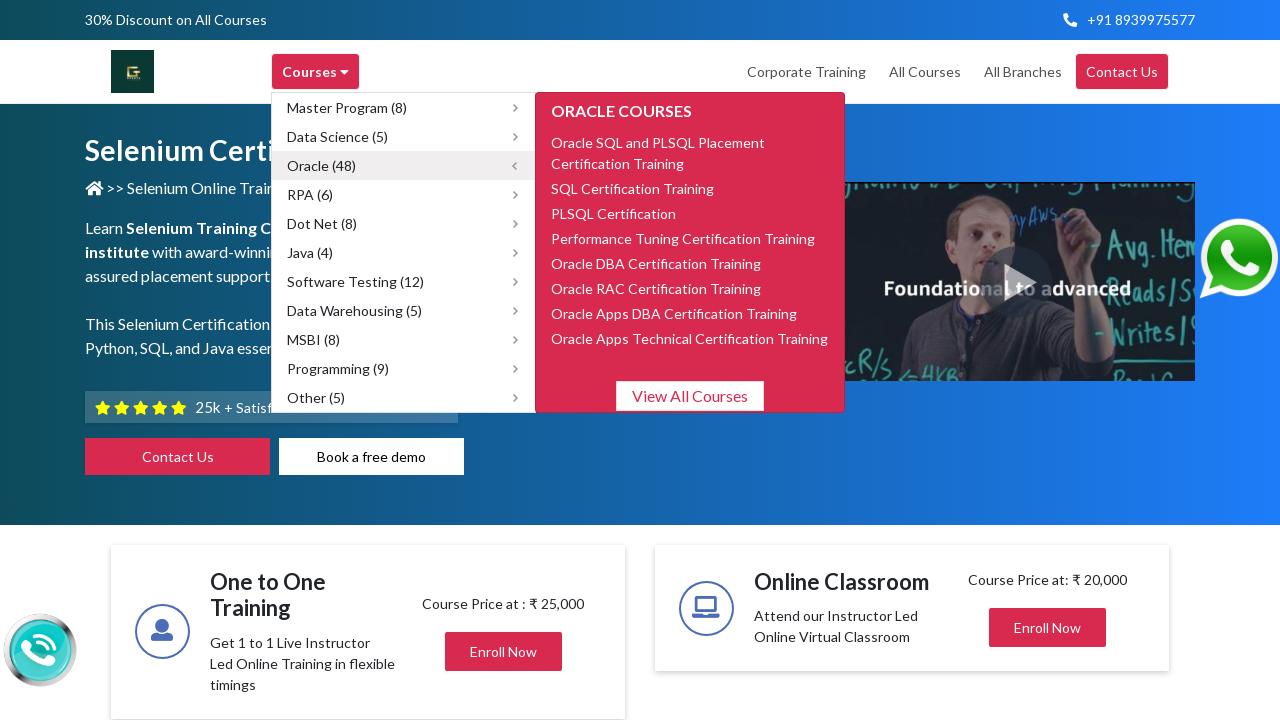

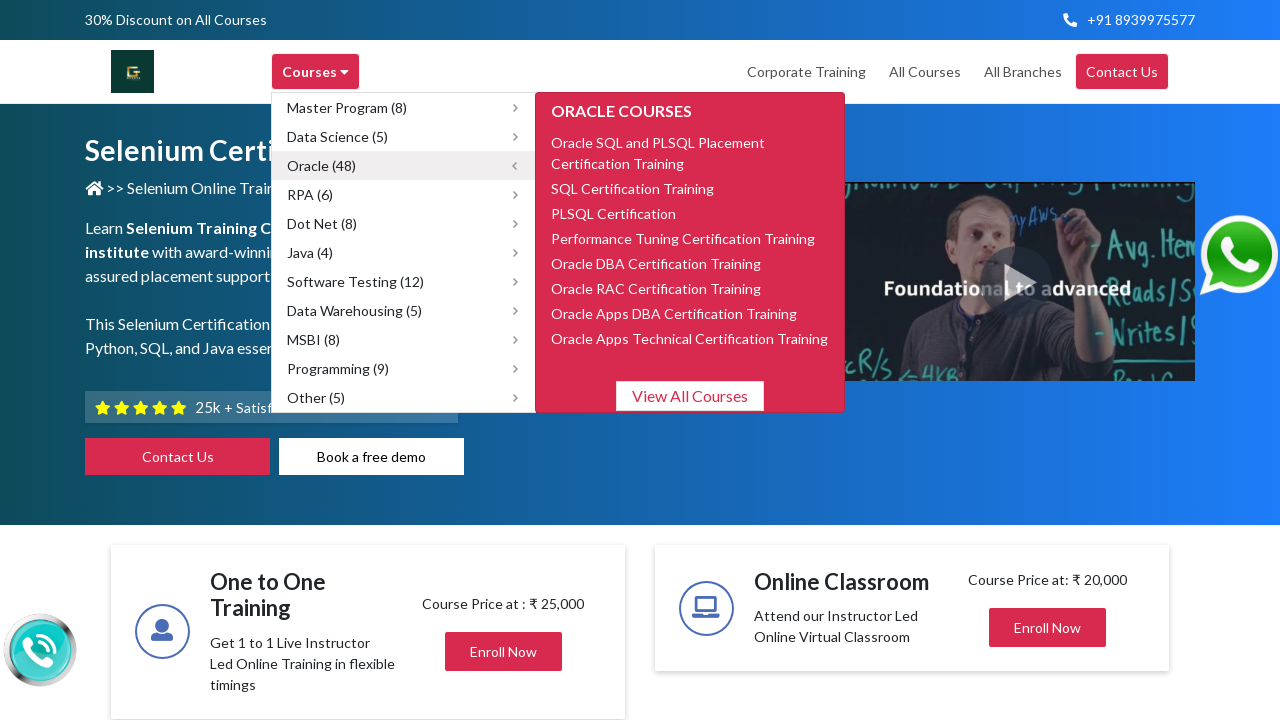